Tests zip code validation by entering a 4-digit zip code and verifying an error message appears

Starting URL: https://sharelane.com/cgi-bin/register.py

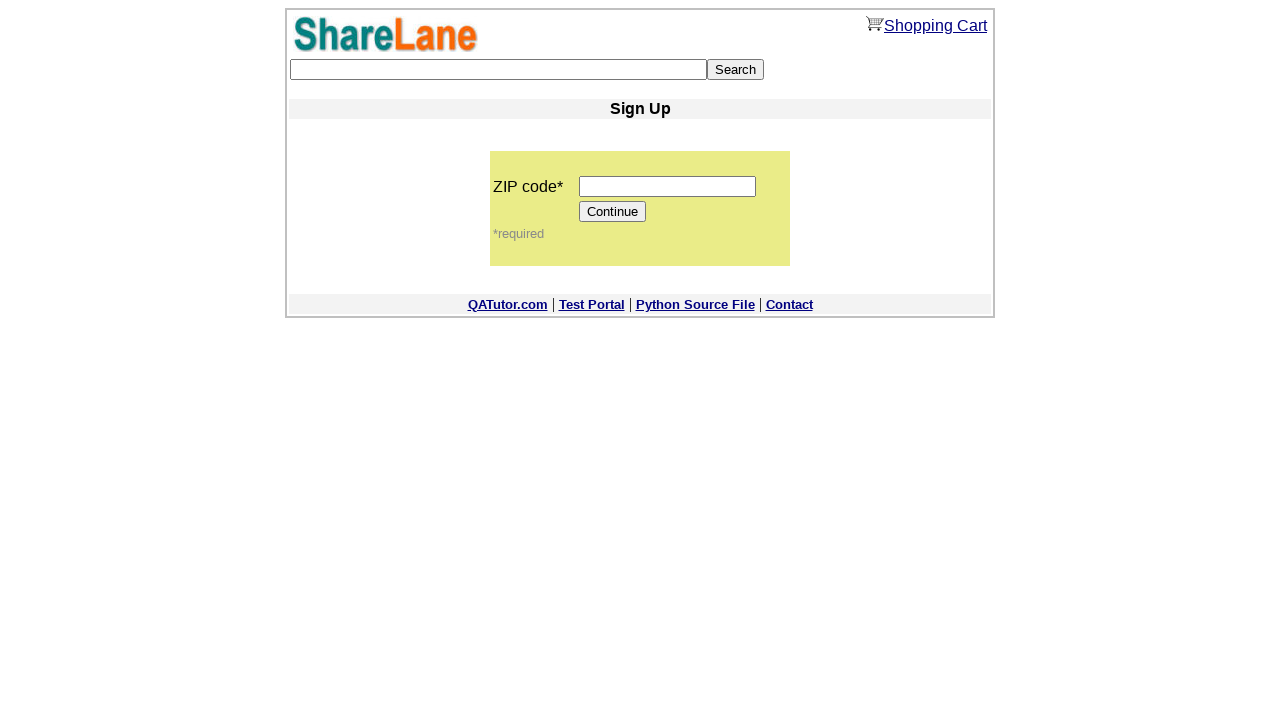

Entered 4-digit zip code '1234' into zip code field on input[name='zip_code']
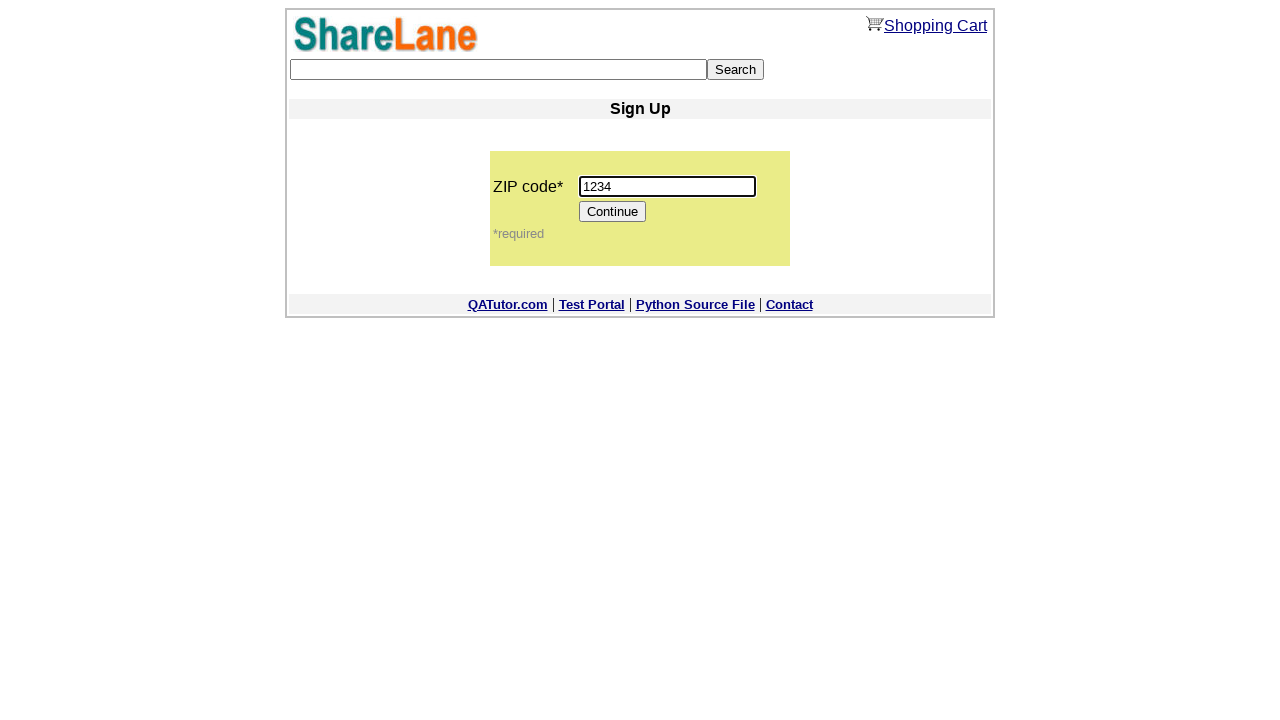

Clicked Continue button to submit zip code at (613, 212) on [value='Continue']
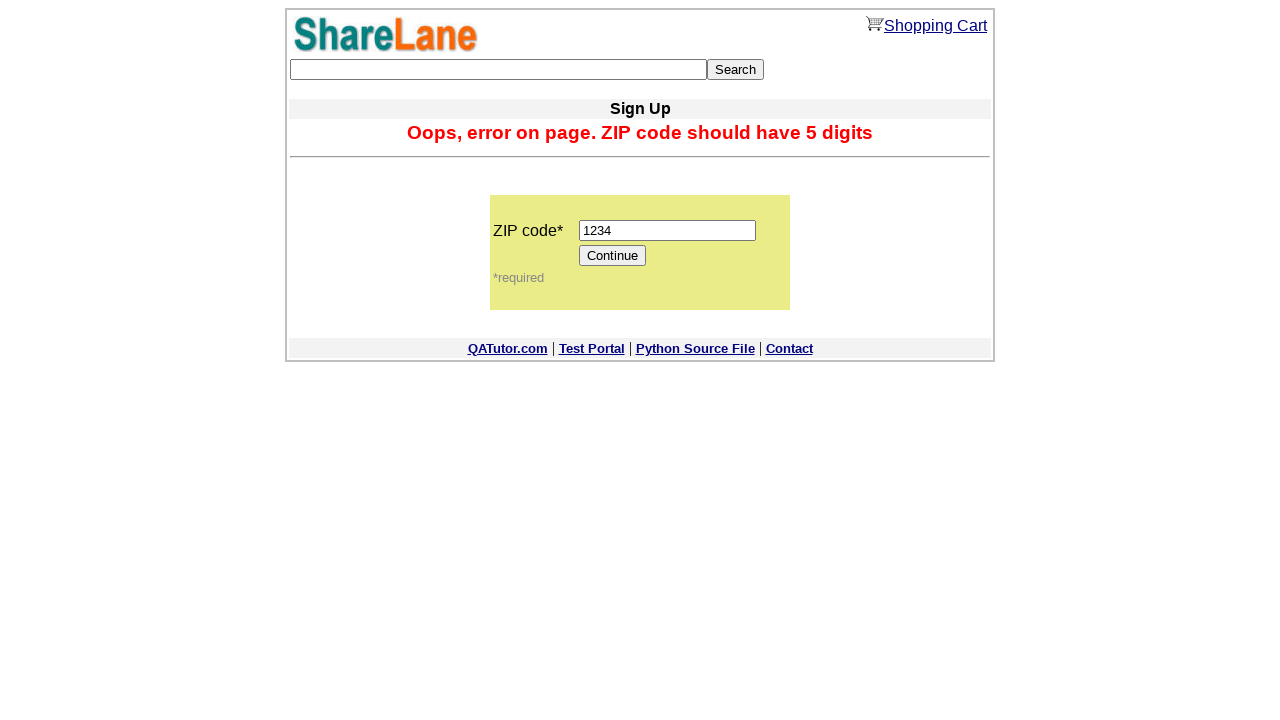

Error message appeared validating that 4-digit zip code is rejected
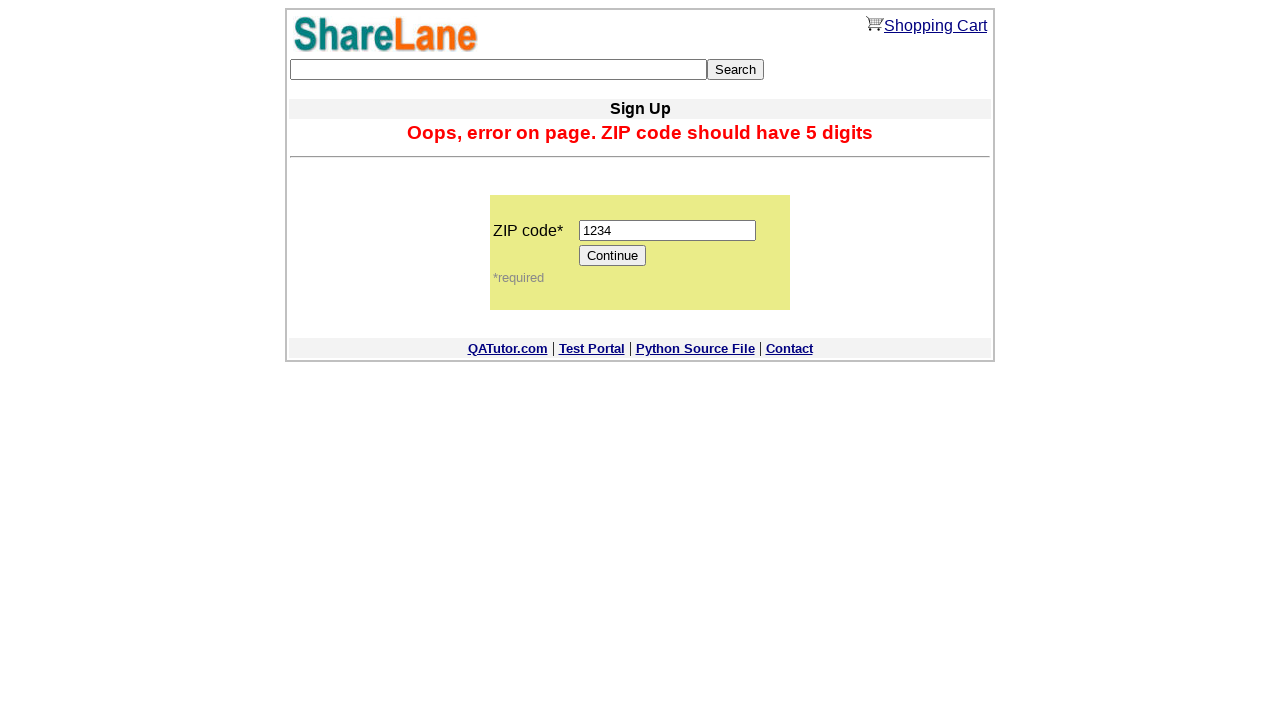

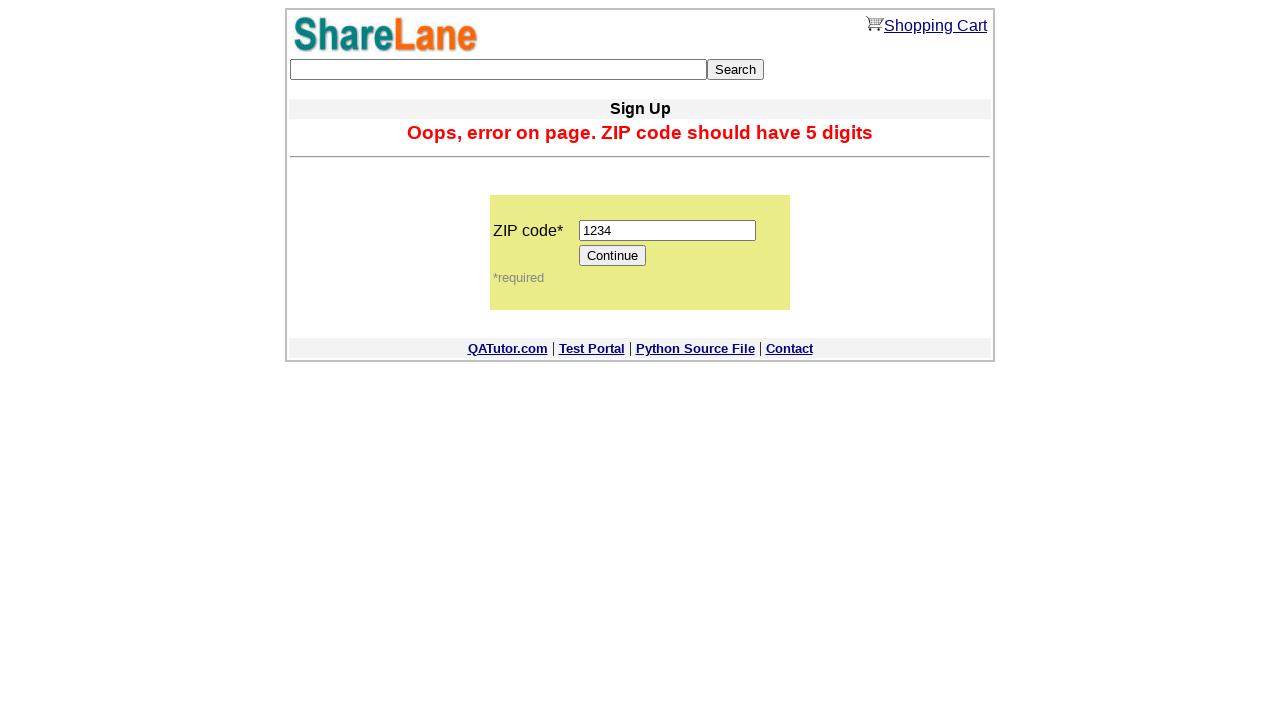